Tests JavaScript alert handling by clicking the alert button and accepting the alert dialog

Starting URL: https://the-internet.herokuapp.com/javascript_alerts

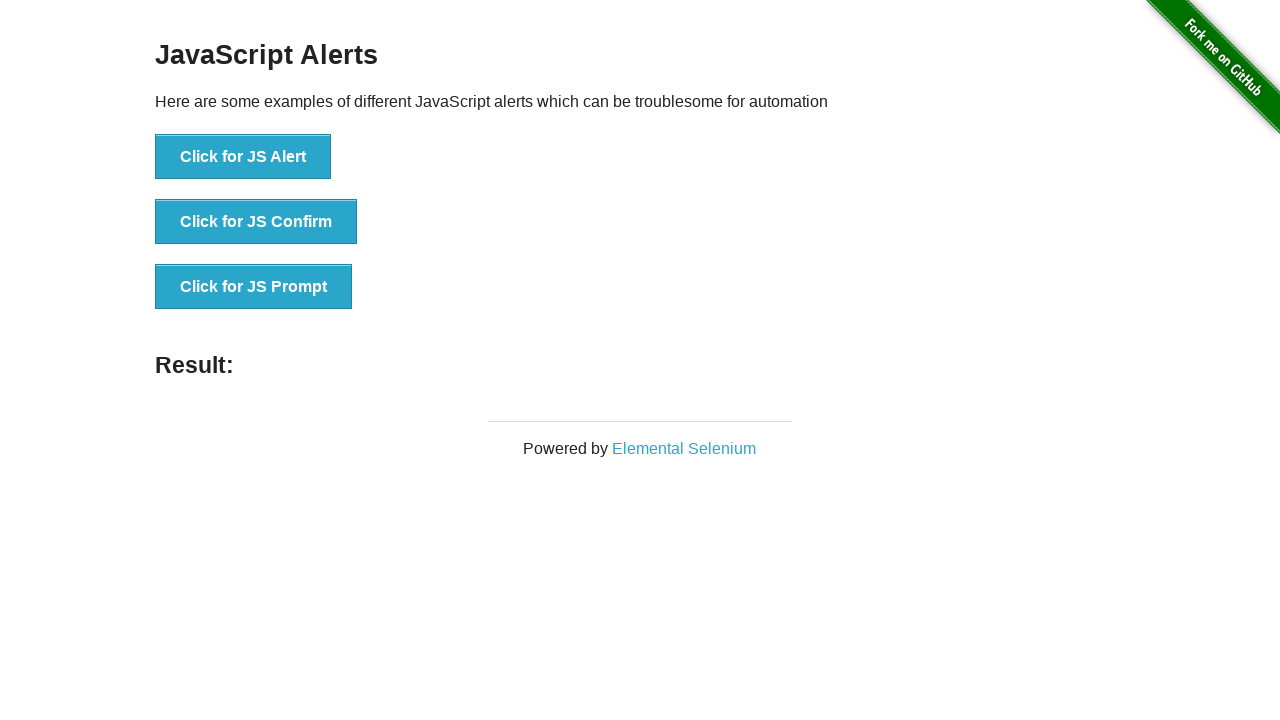

Clicked 'Click for JS Alert' button at (243, 157) on xpath=//button[text()='Click for JS Alert']
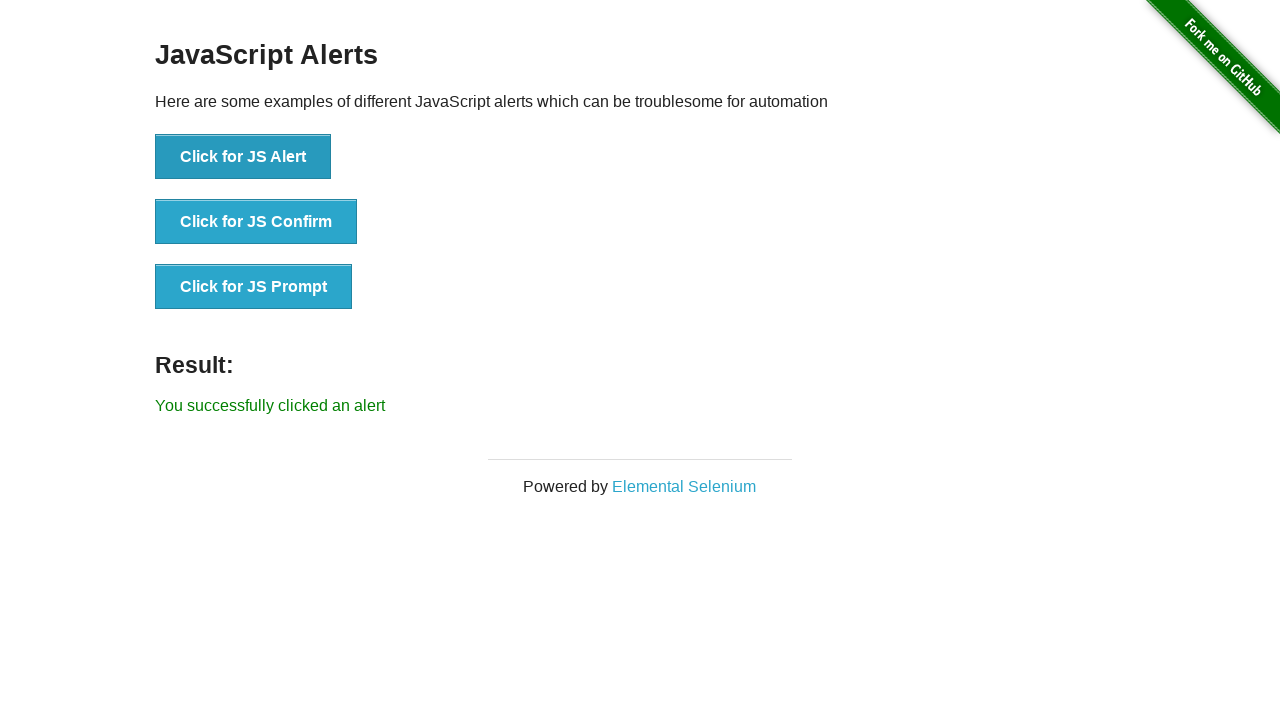

Registered dialog handler and accepted the JavaScript alert
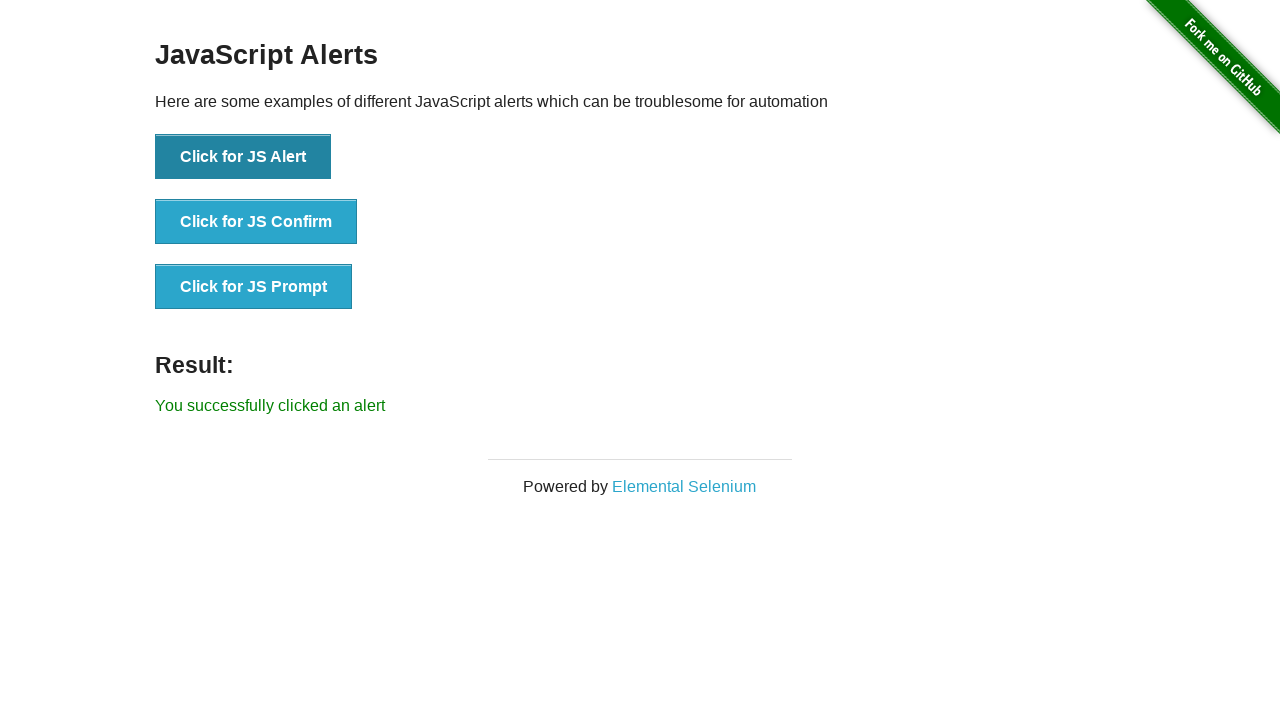

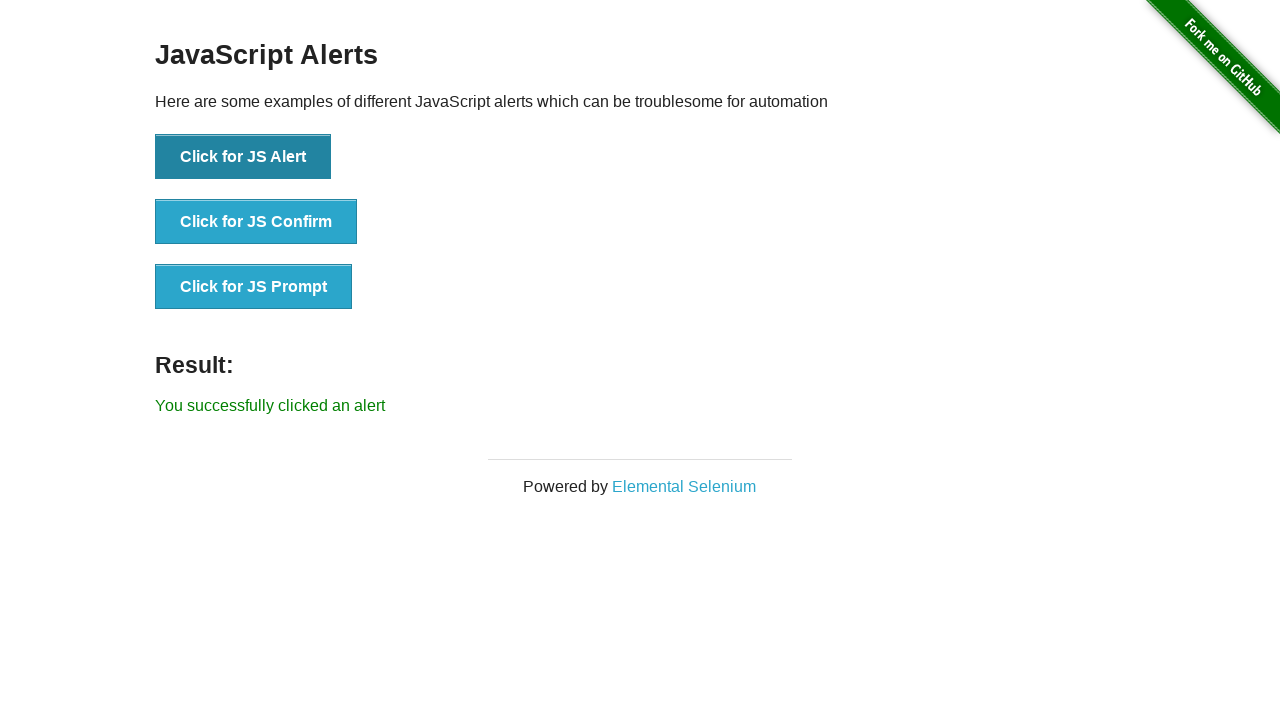